Navigates to a page with loading images and waits for them to fully load before verifying their presence

Starting URL: https://bonigarcia.dev/selenium-webdriver-java/loading-images.html

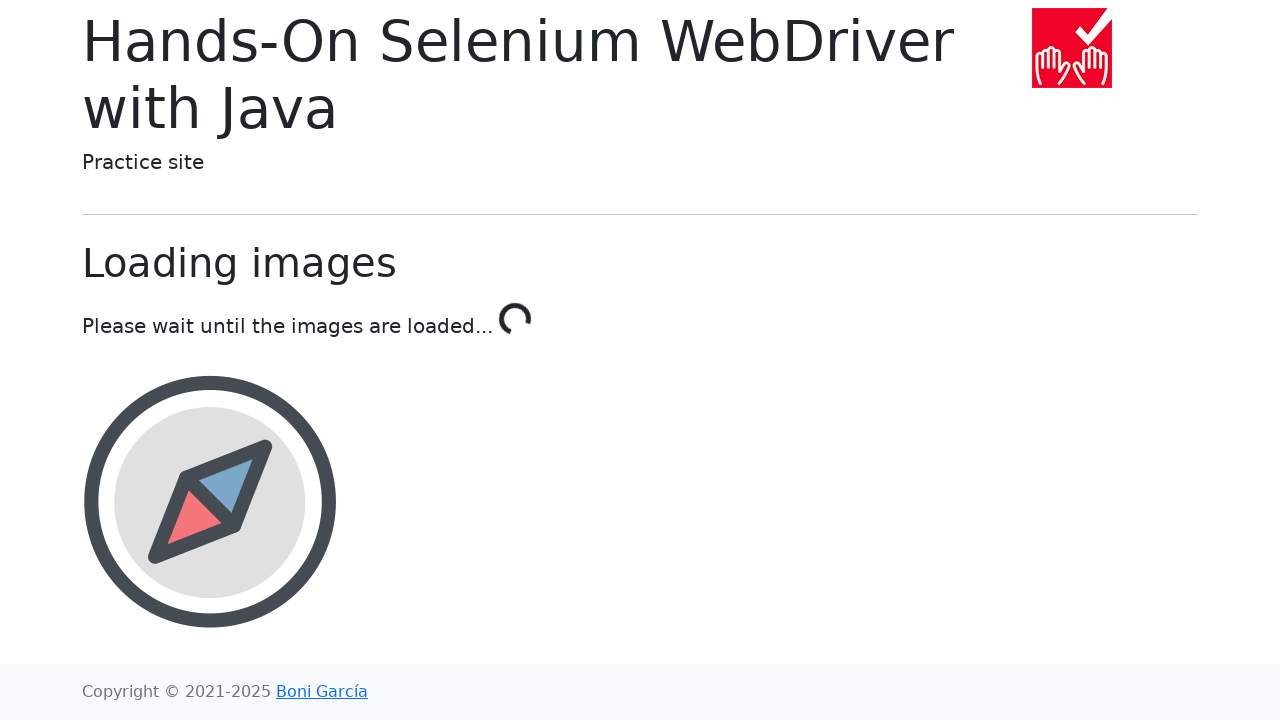

Navigated to loading images page
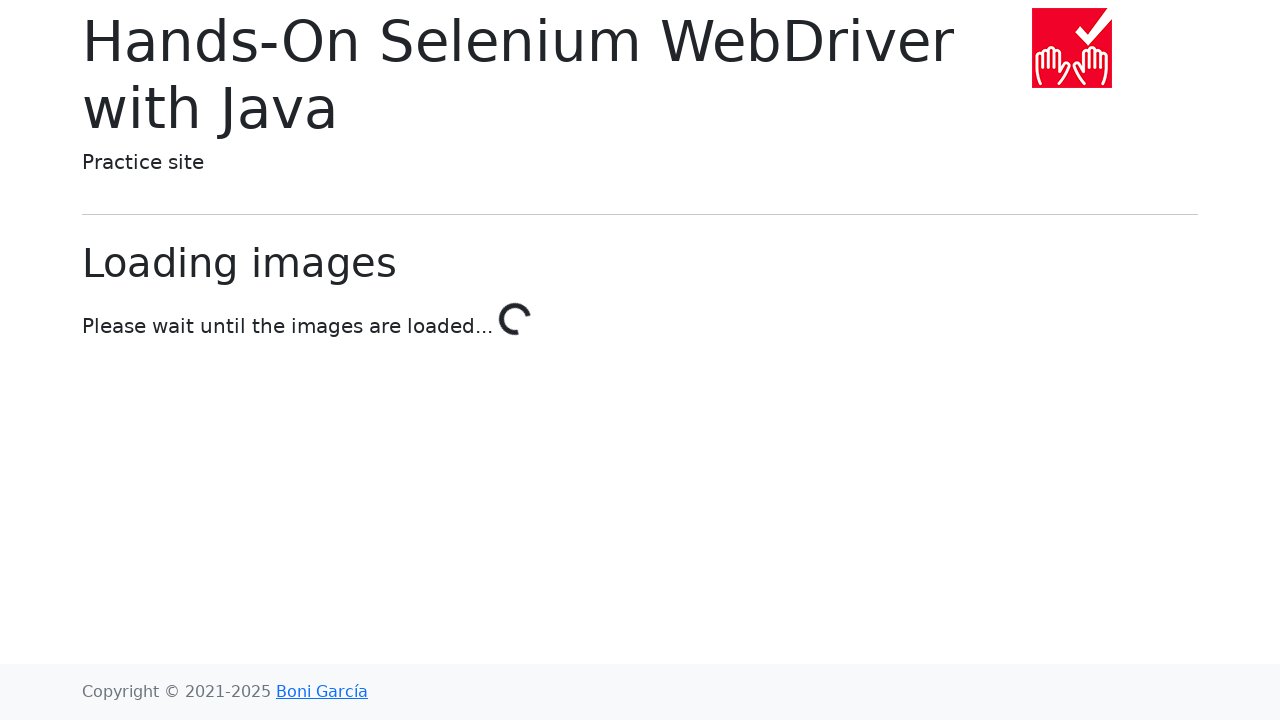

Landscape image loaded and became visible
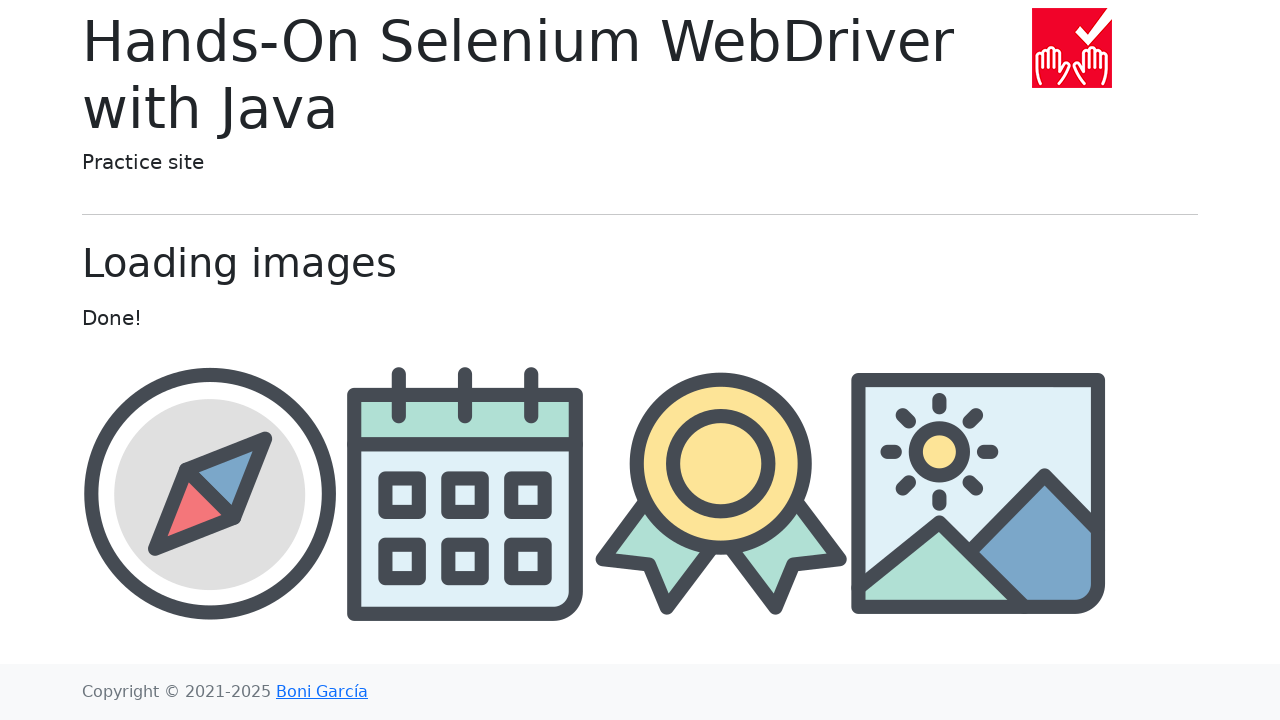

Verified 5 images are present on the page
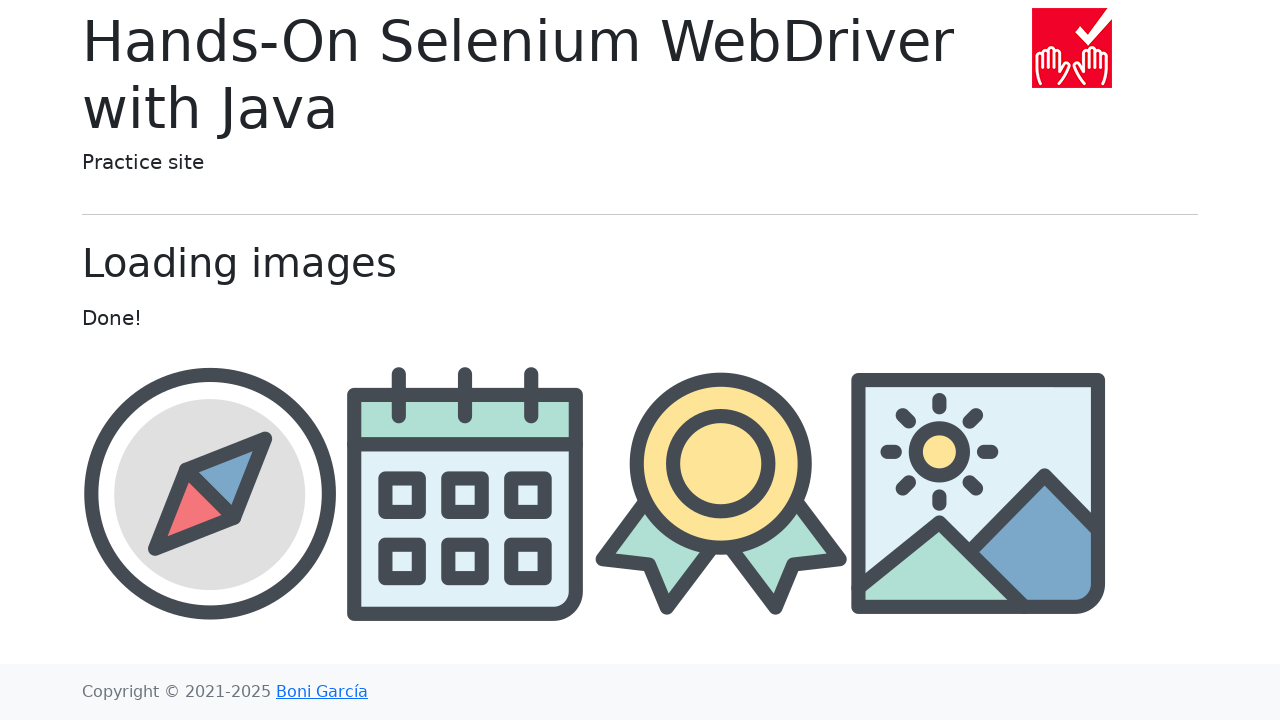

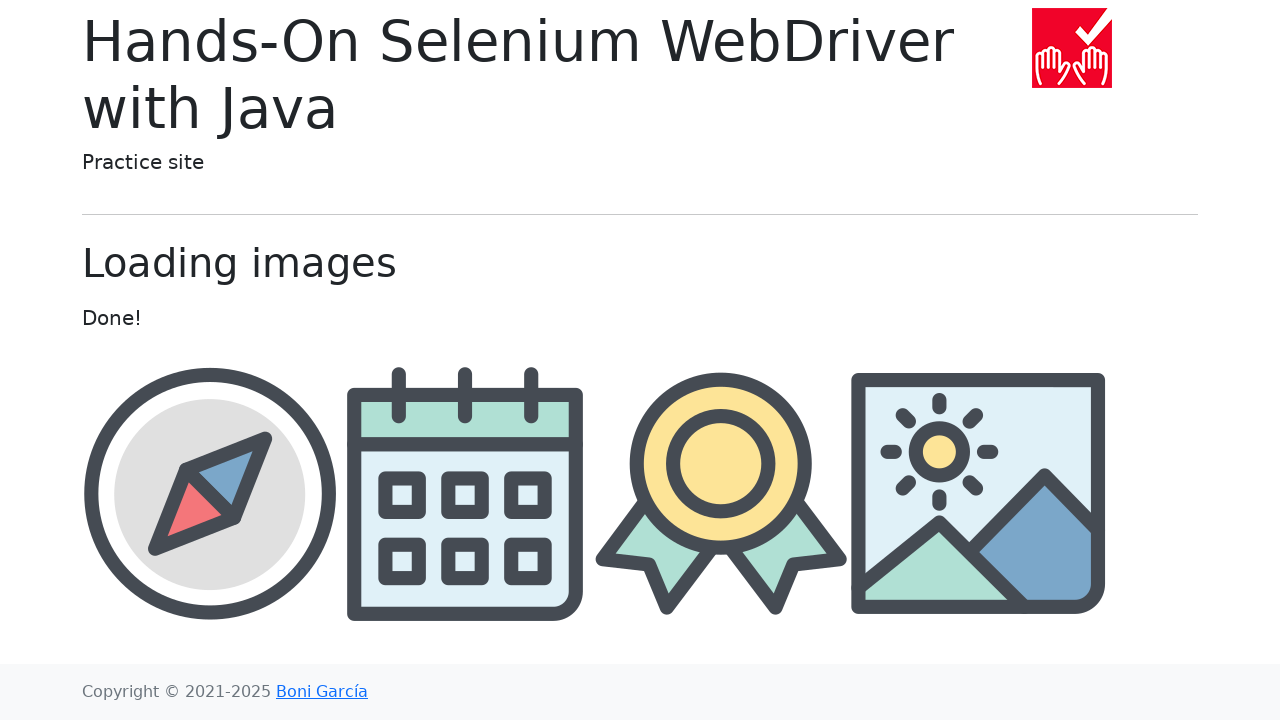